Tests e-commerce cart functionality by adding specific vegetables (Cucumber, Brocolli, Beetroot) to cart, proceeding to checkout, and applying a promo code to verify the discount message appears.

Starting URL: https://rahulshettyacademy.com/seleniumPractise/

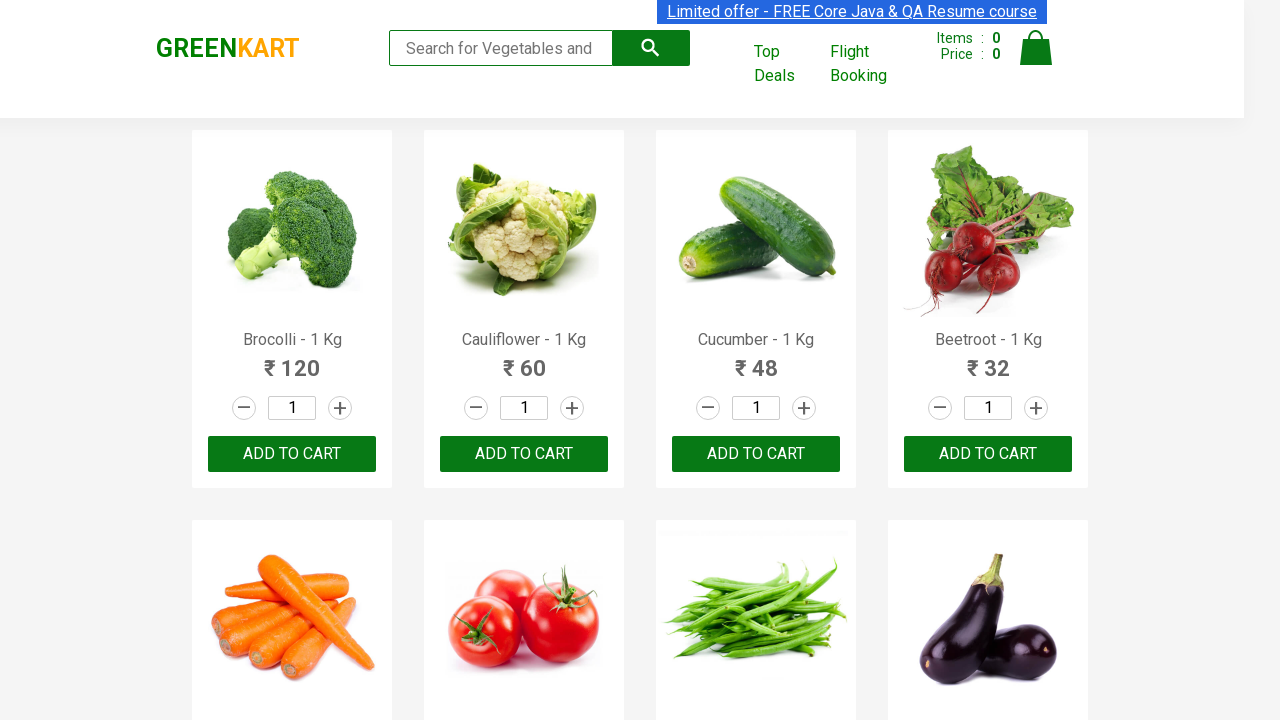

Waited for product list to load
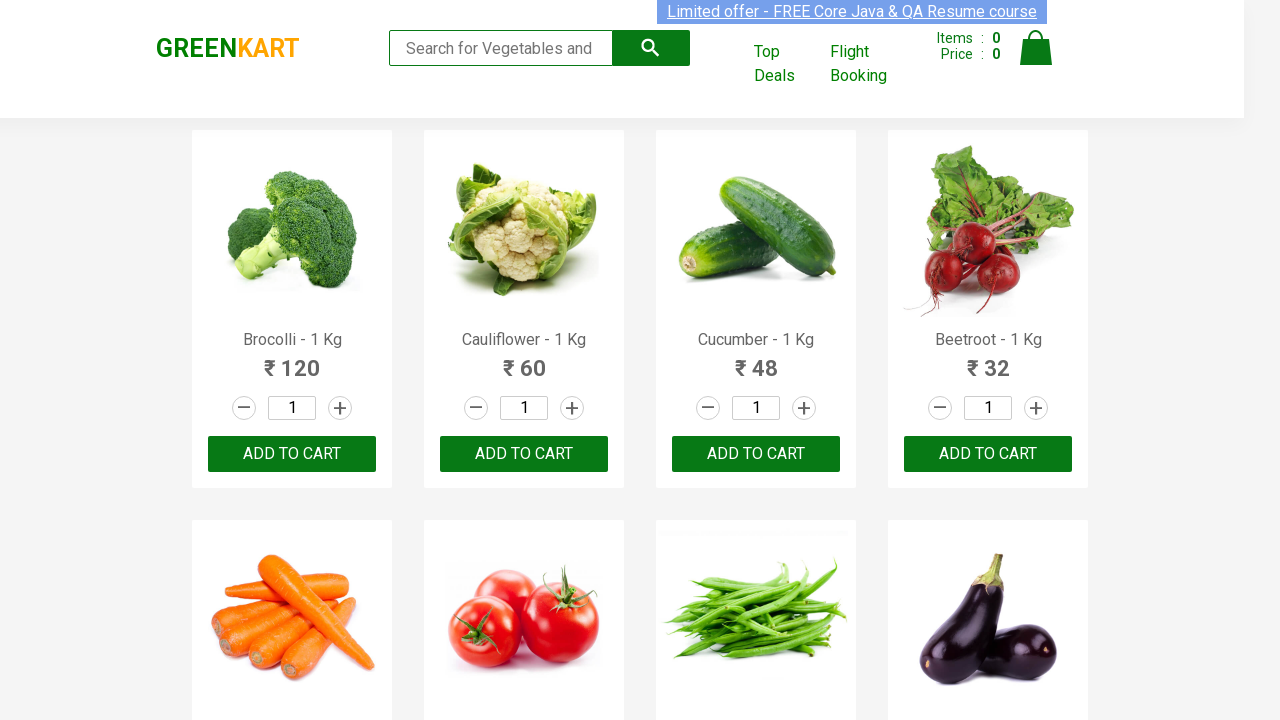

Retrieved all product elements from page
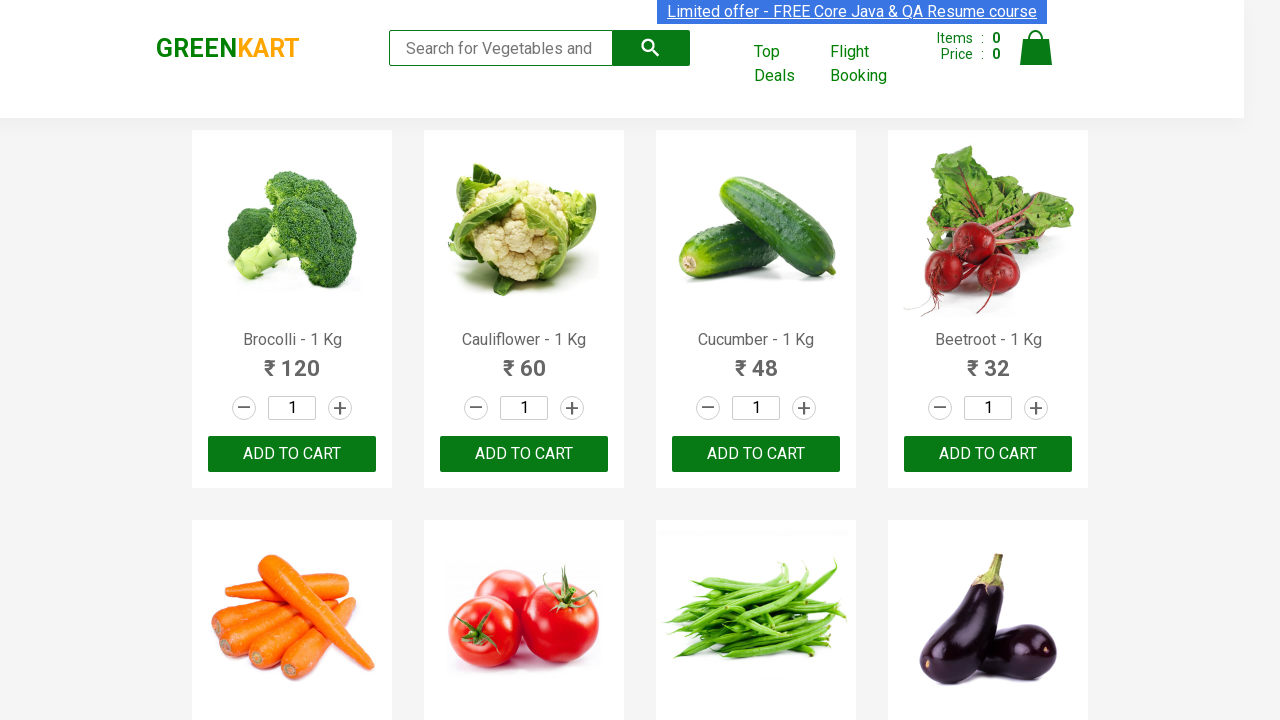

Added Brocolli to cart at (292, 454) on xpath=//div[@class='product-action']/button >> nth=0
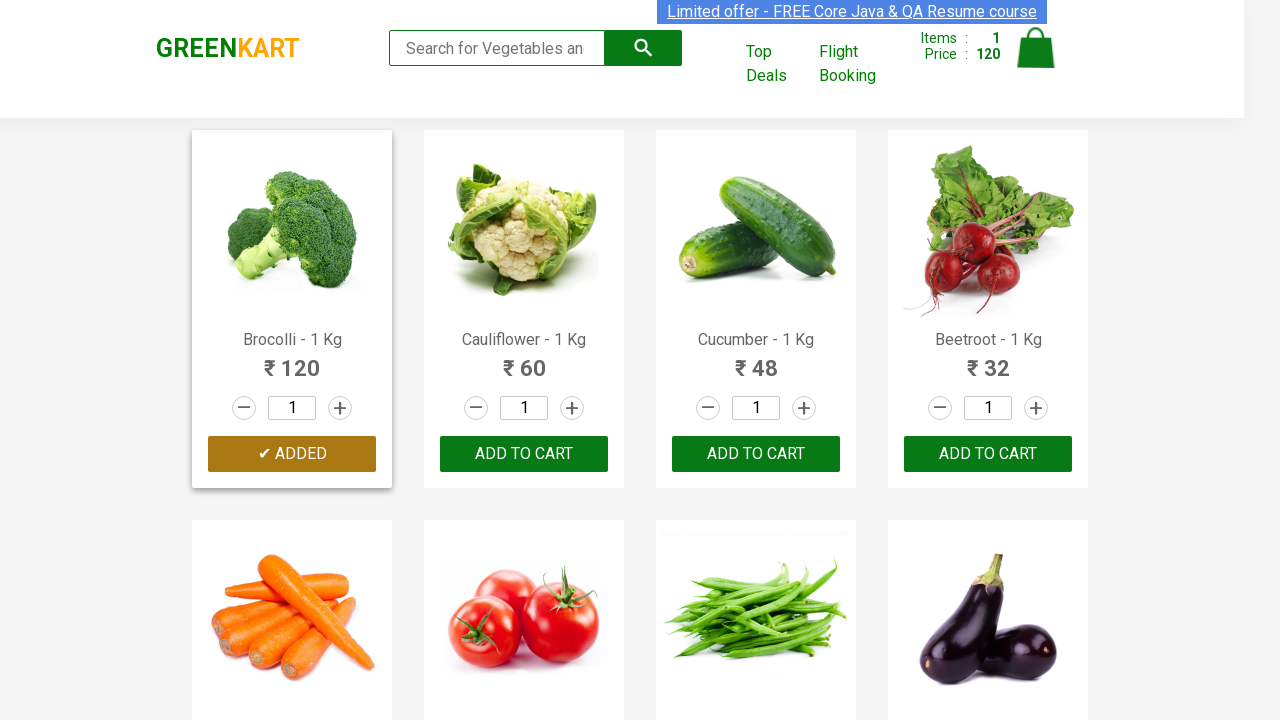

Added Cucumber to cart at (756, 454) on xpath=//div[@class='product-action']/button >> nth=2
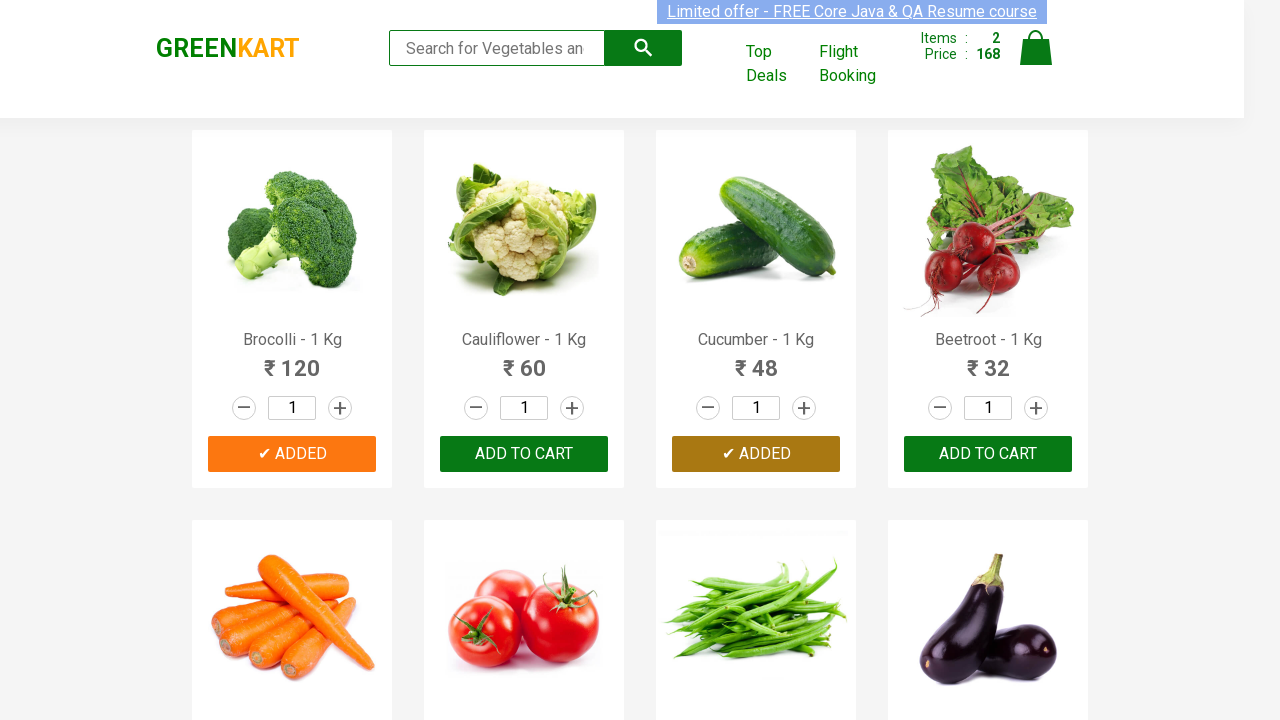

Added Beetroot to cart at (988, 454) on xpath=//div[@class='product-action']/button >> nth=3
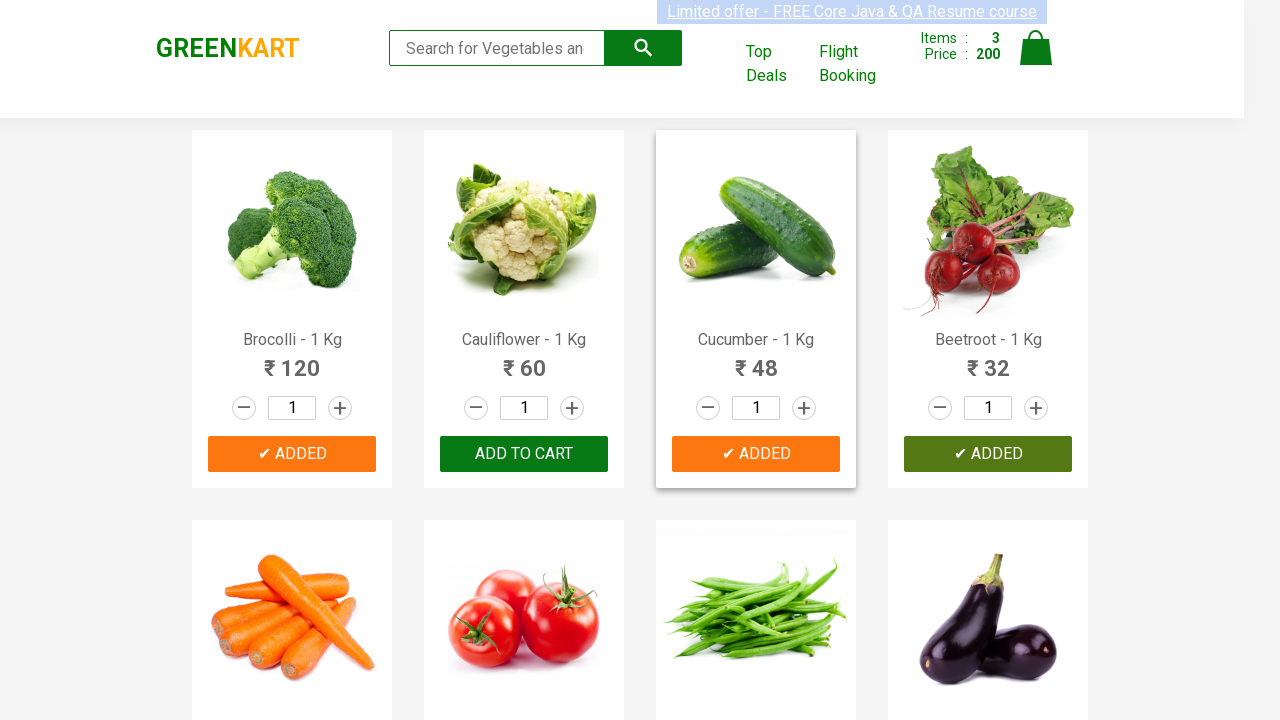

Clicked on cart icon to view cart at (1036, 48) on img[alt='Cart']
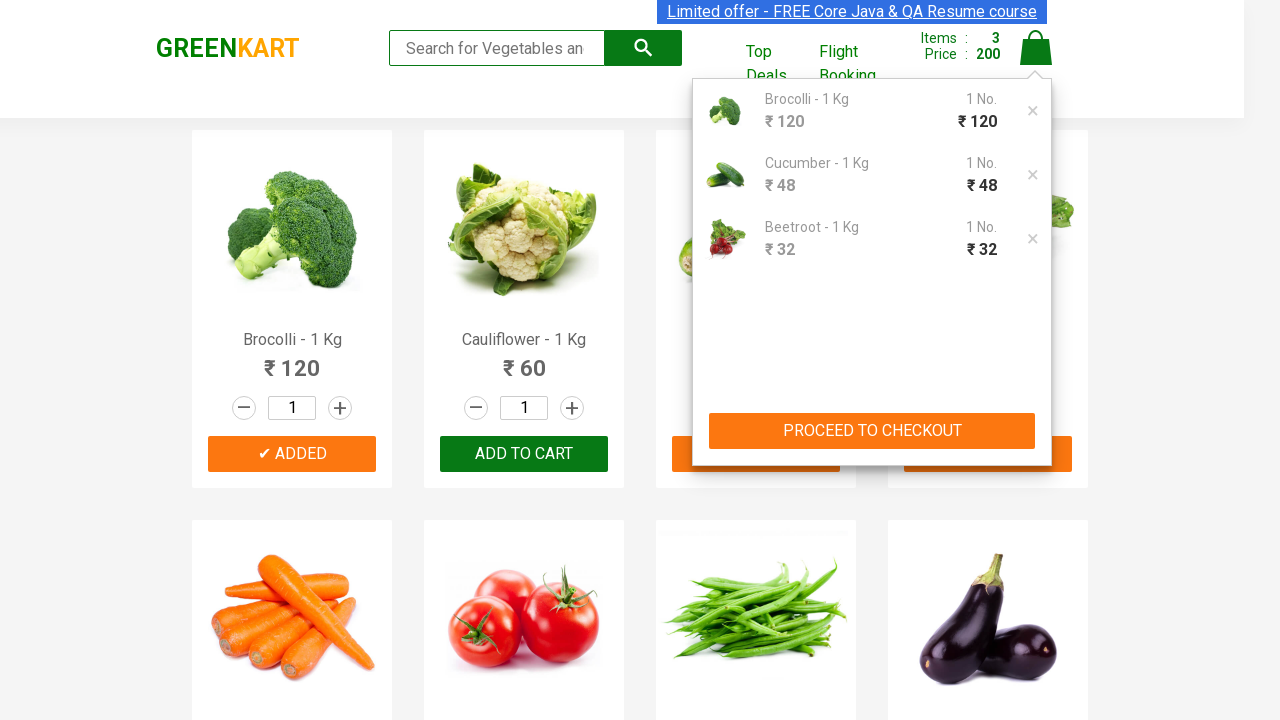

Clicked 'PROCEED TO CHECKOUT' button at (872, 431) on xpath=//button[contains(text(),'PROCEED TO CHECKOUT')]
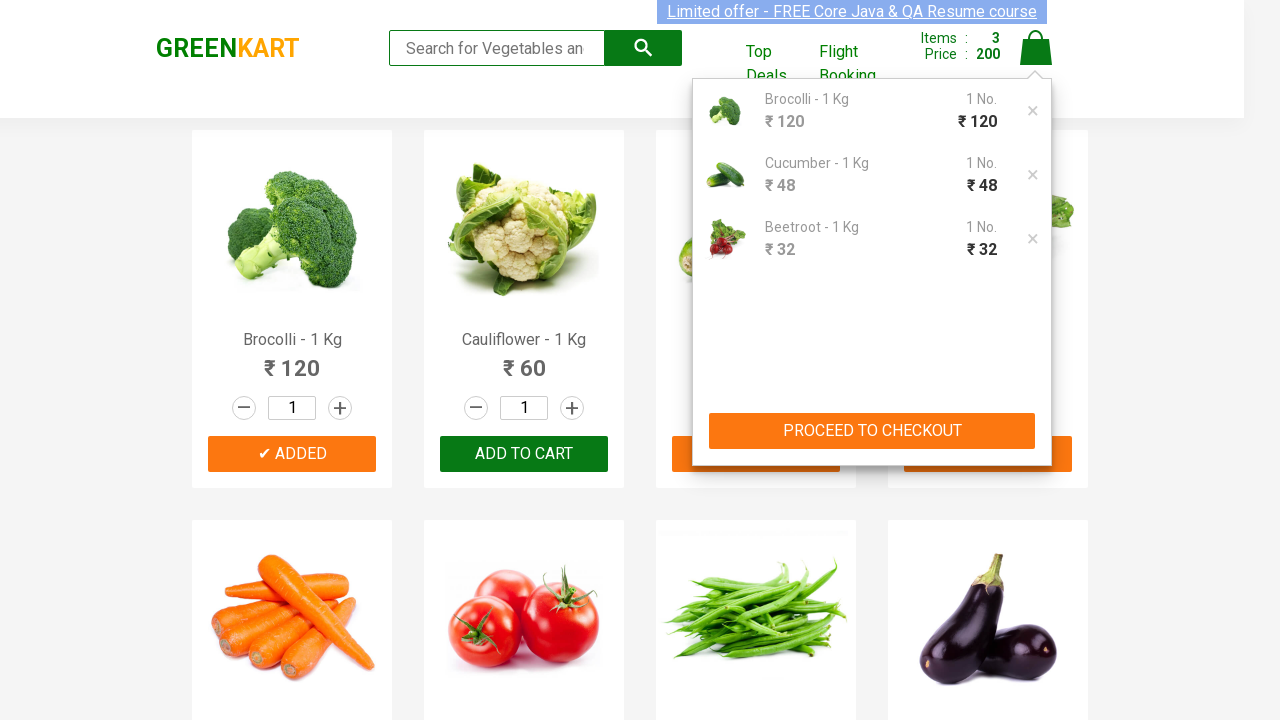

Waited for promo code input field to load
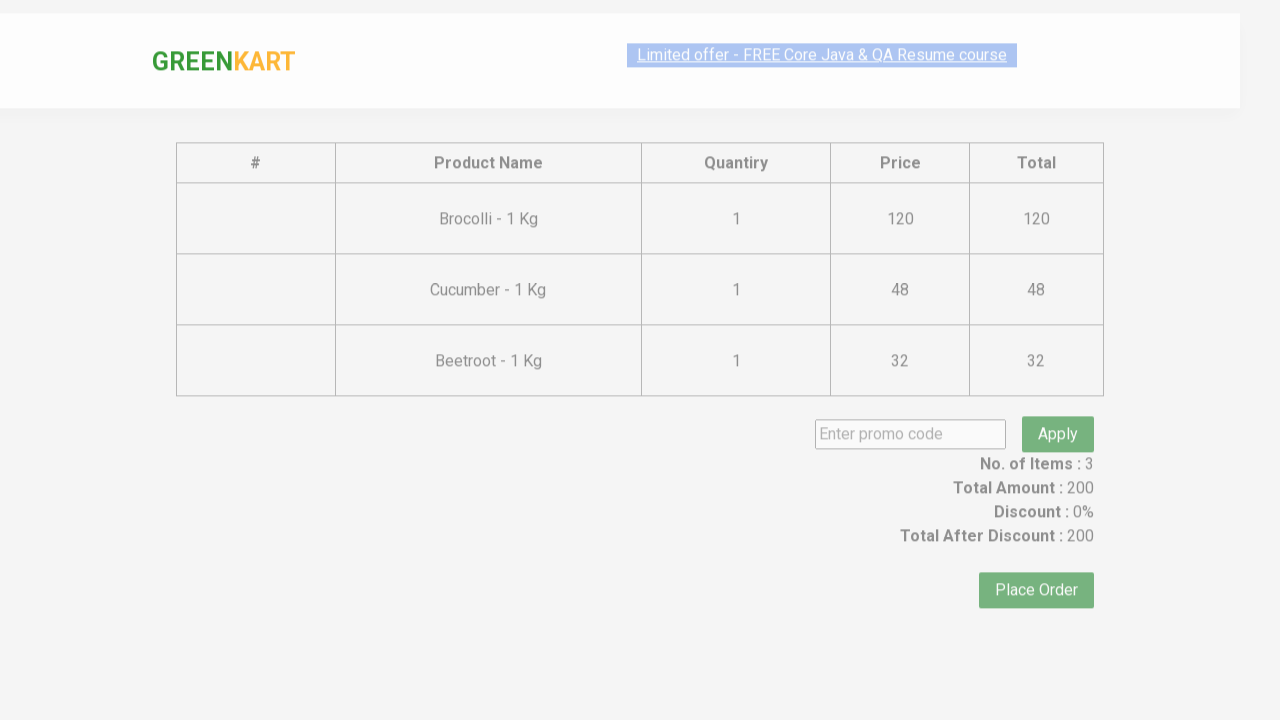

Entered promo code 'rahulshettyacademy' on input.promoCode
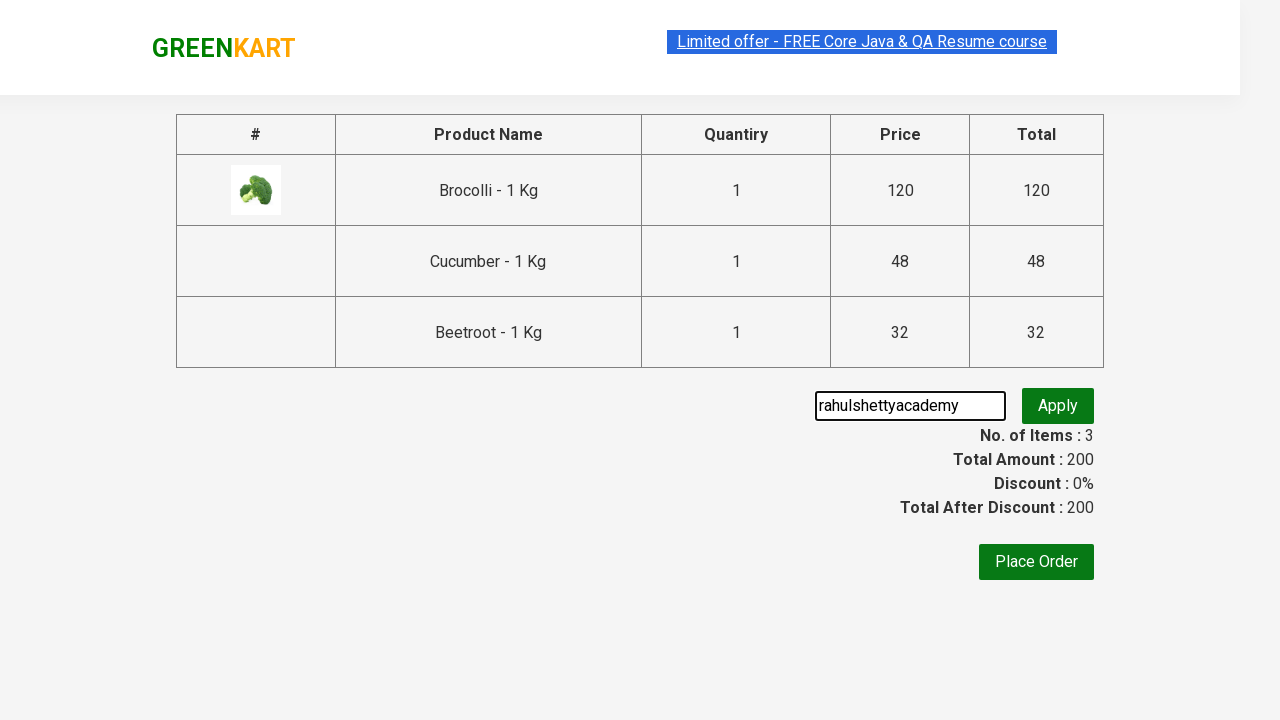

Clicked 'Apply' button to apply promo code at (1058, 406) on button.promoBtn
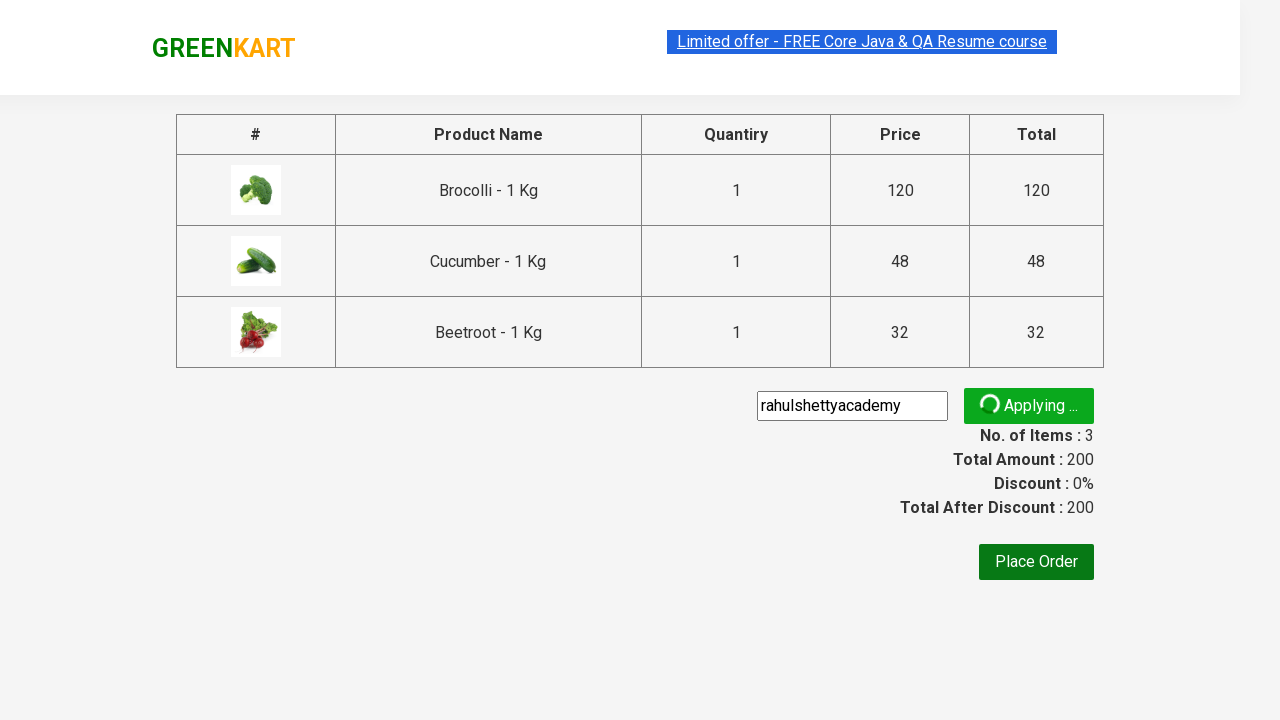

Verified discount message appeared after applying promo code
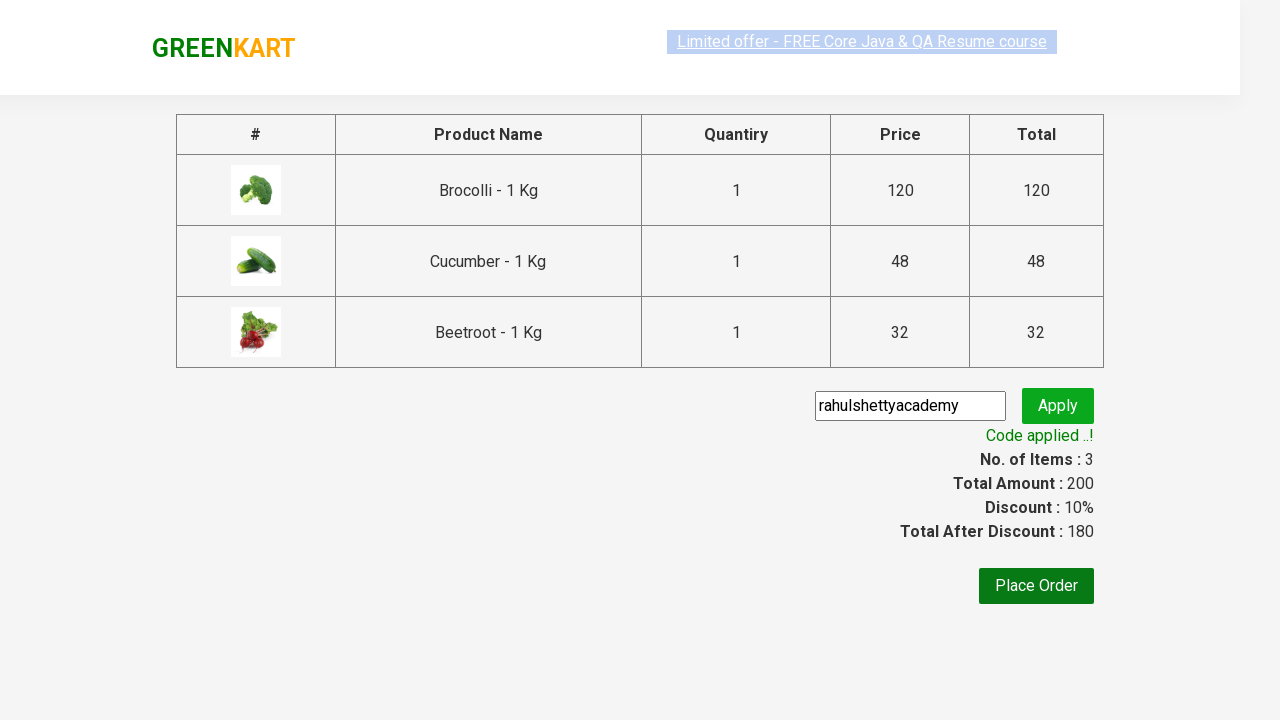

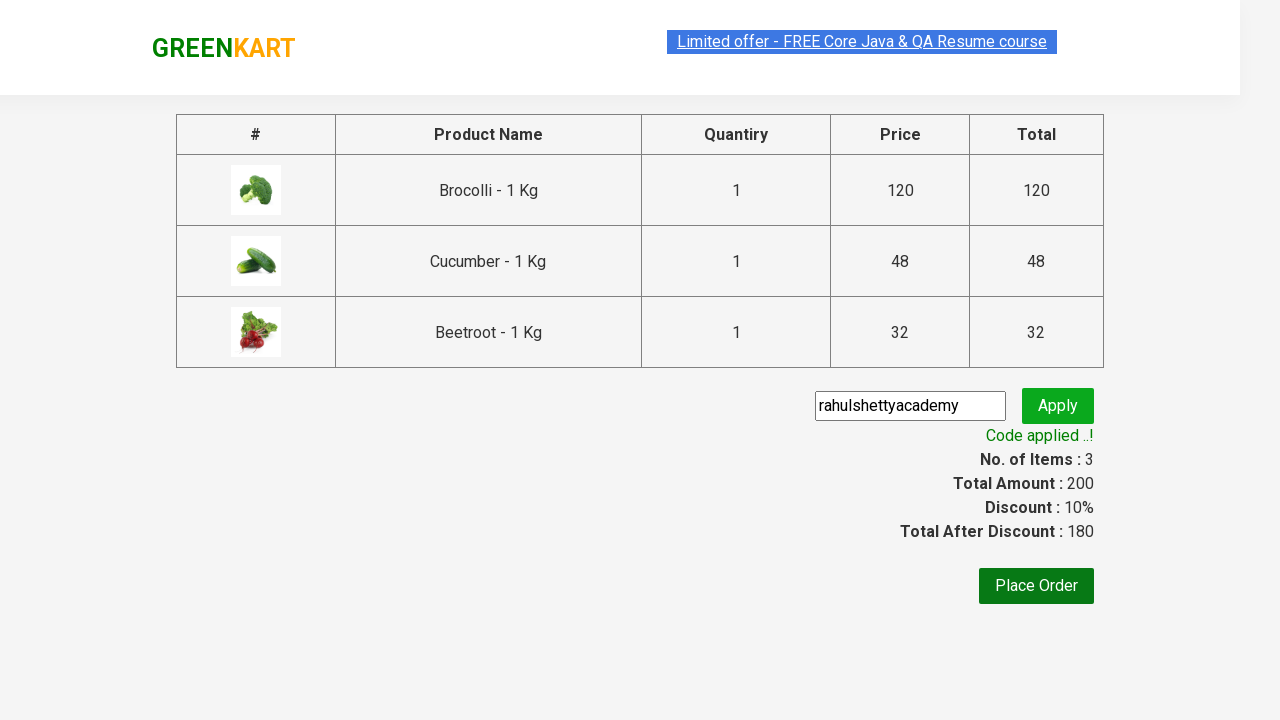